Opens a website and maximizes the browser window

Starting URL: https://gowoogle.com

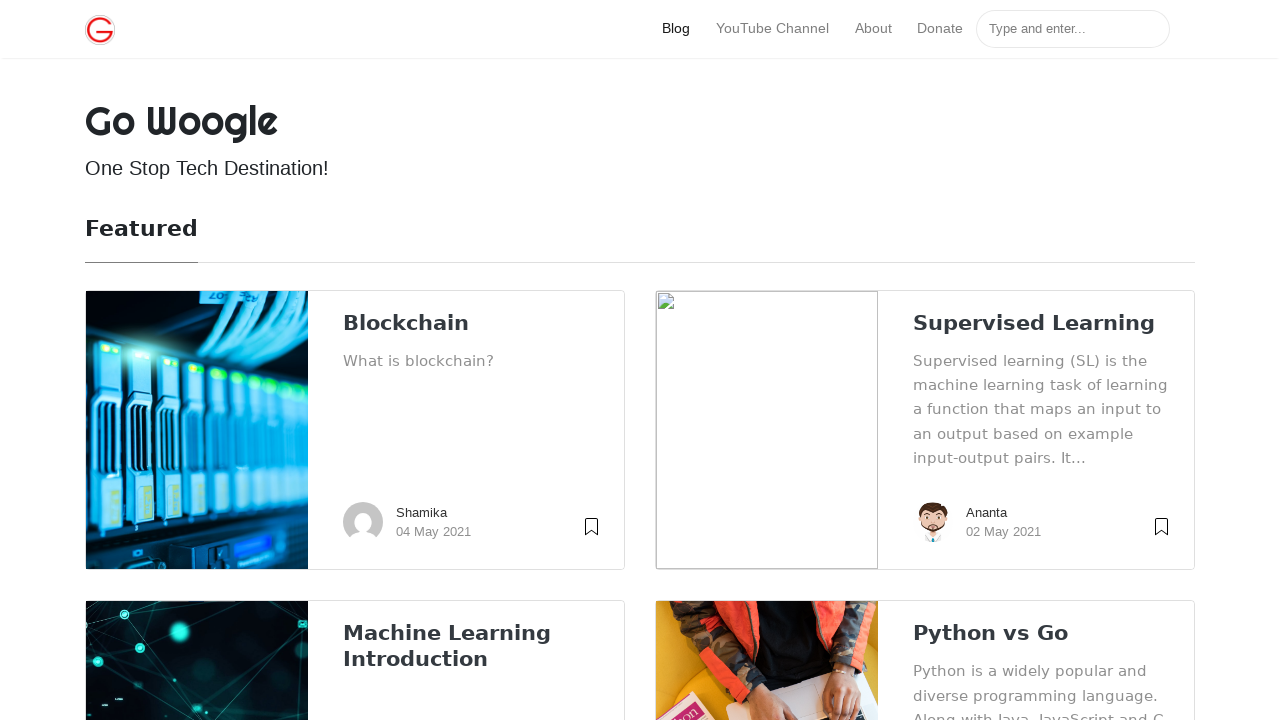

Navigated to https://gowoogle.com
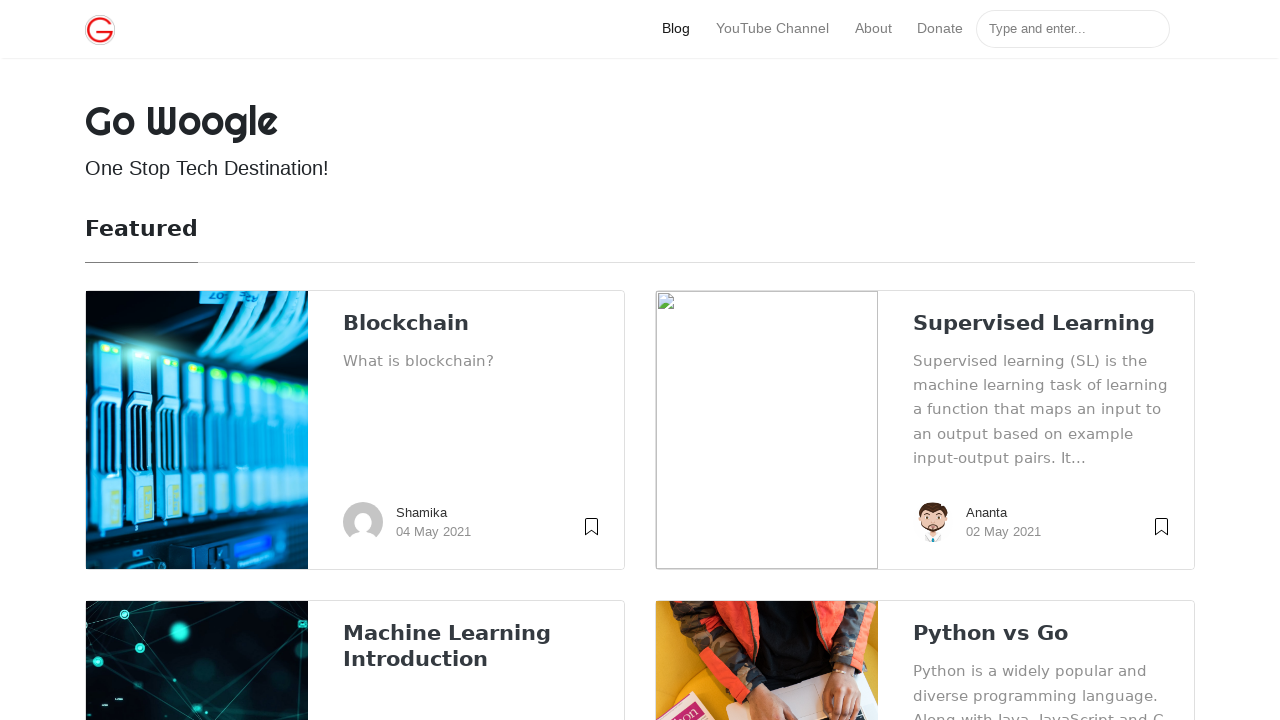

Set viewport size to 1920x1080 to maximize browser window
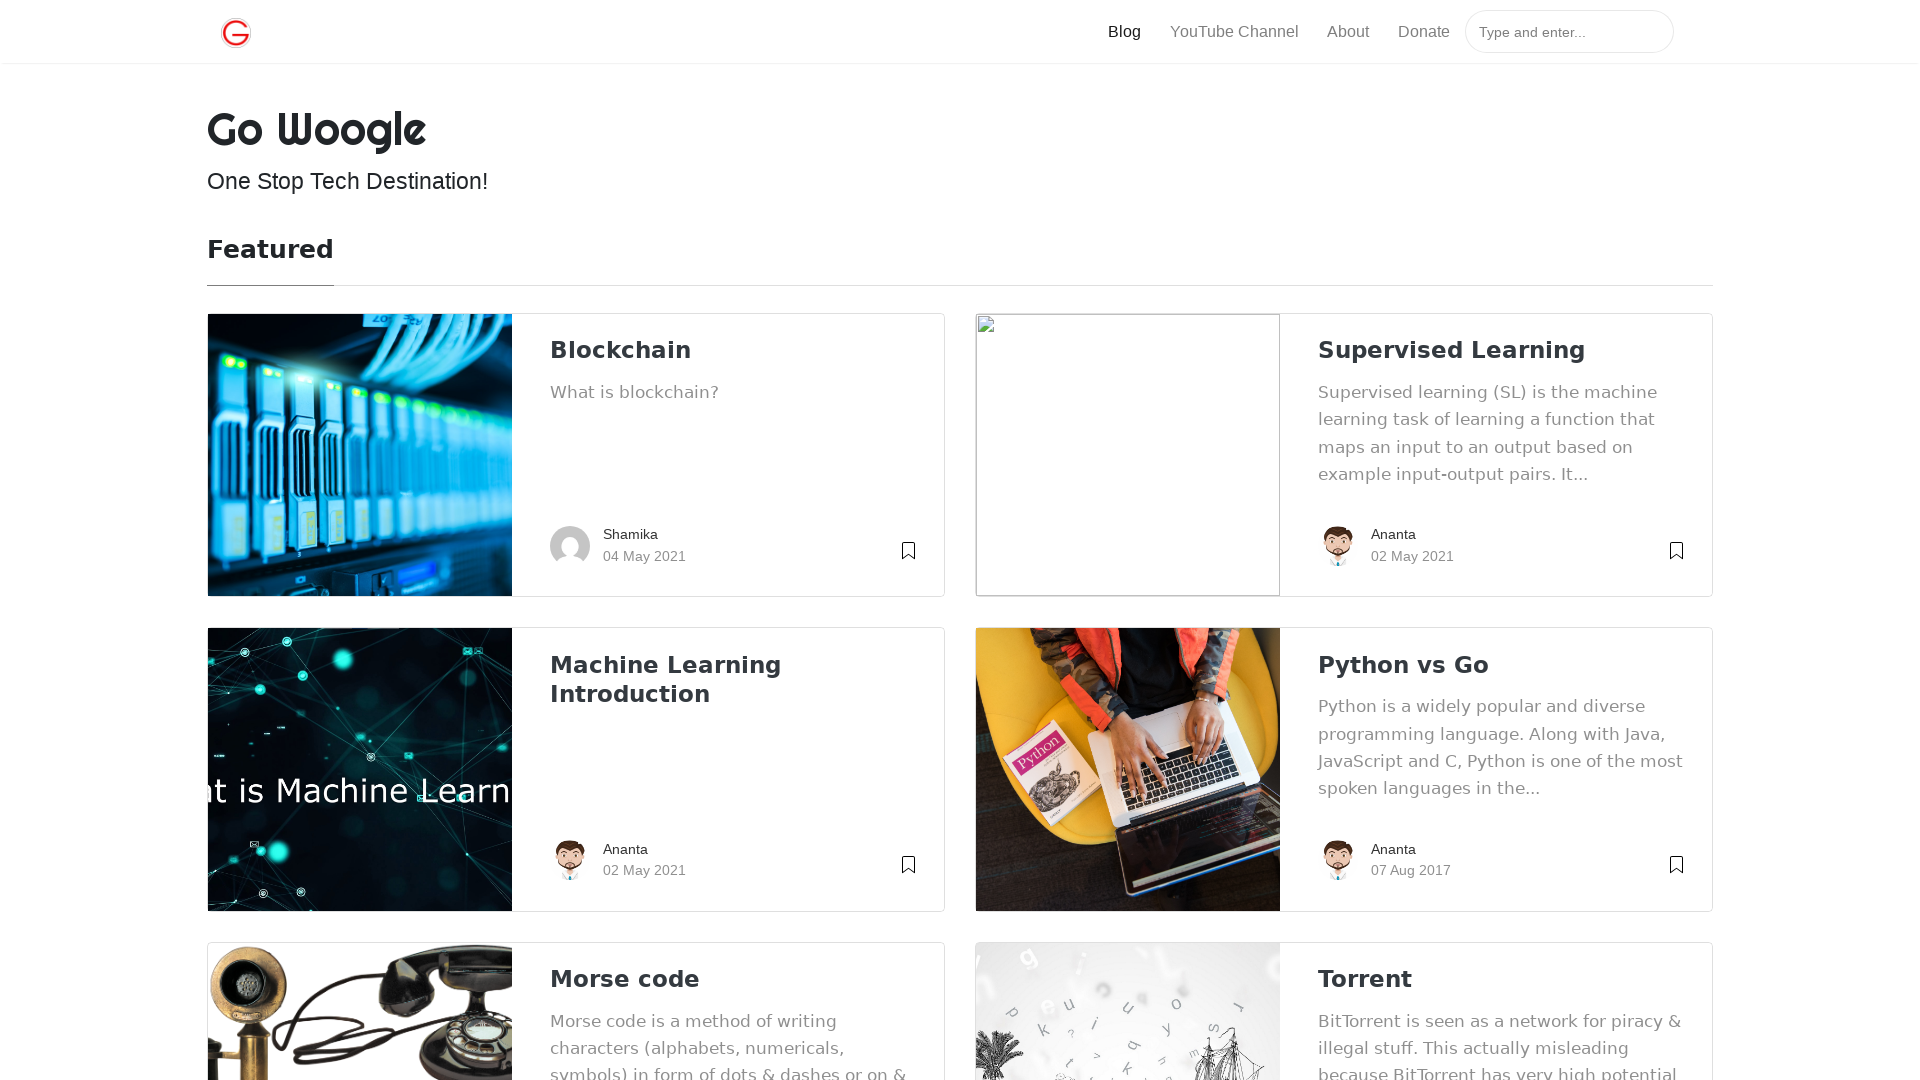

Waited for page to fully load (domcontentloaded)
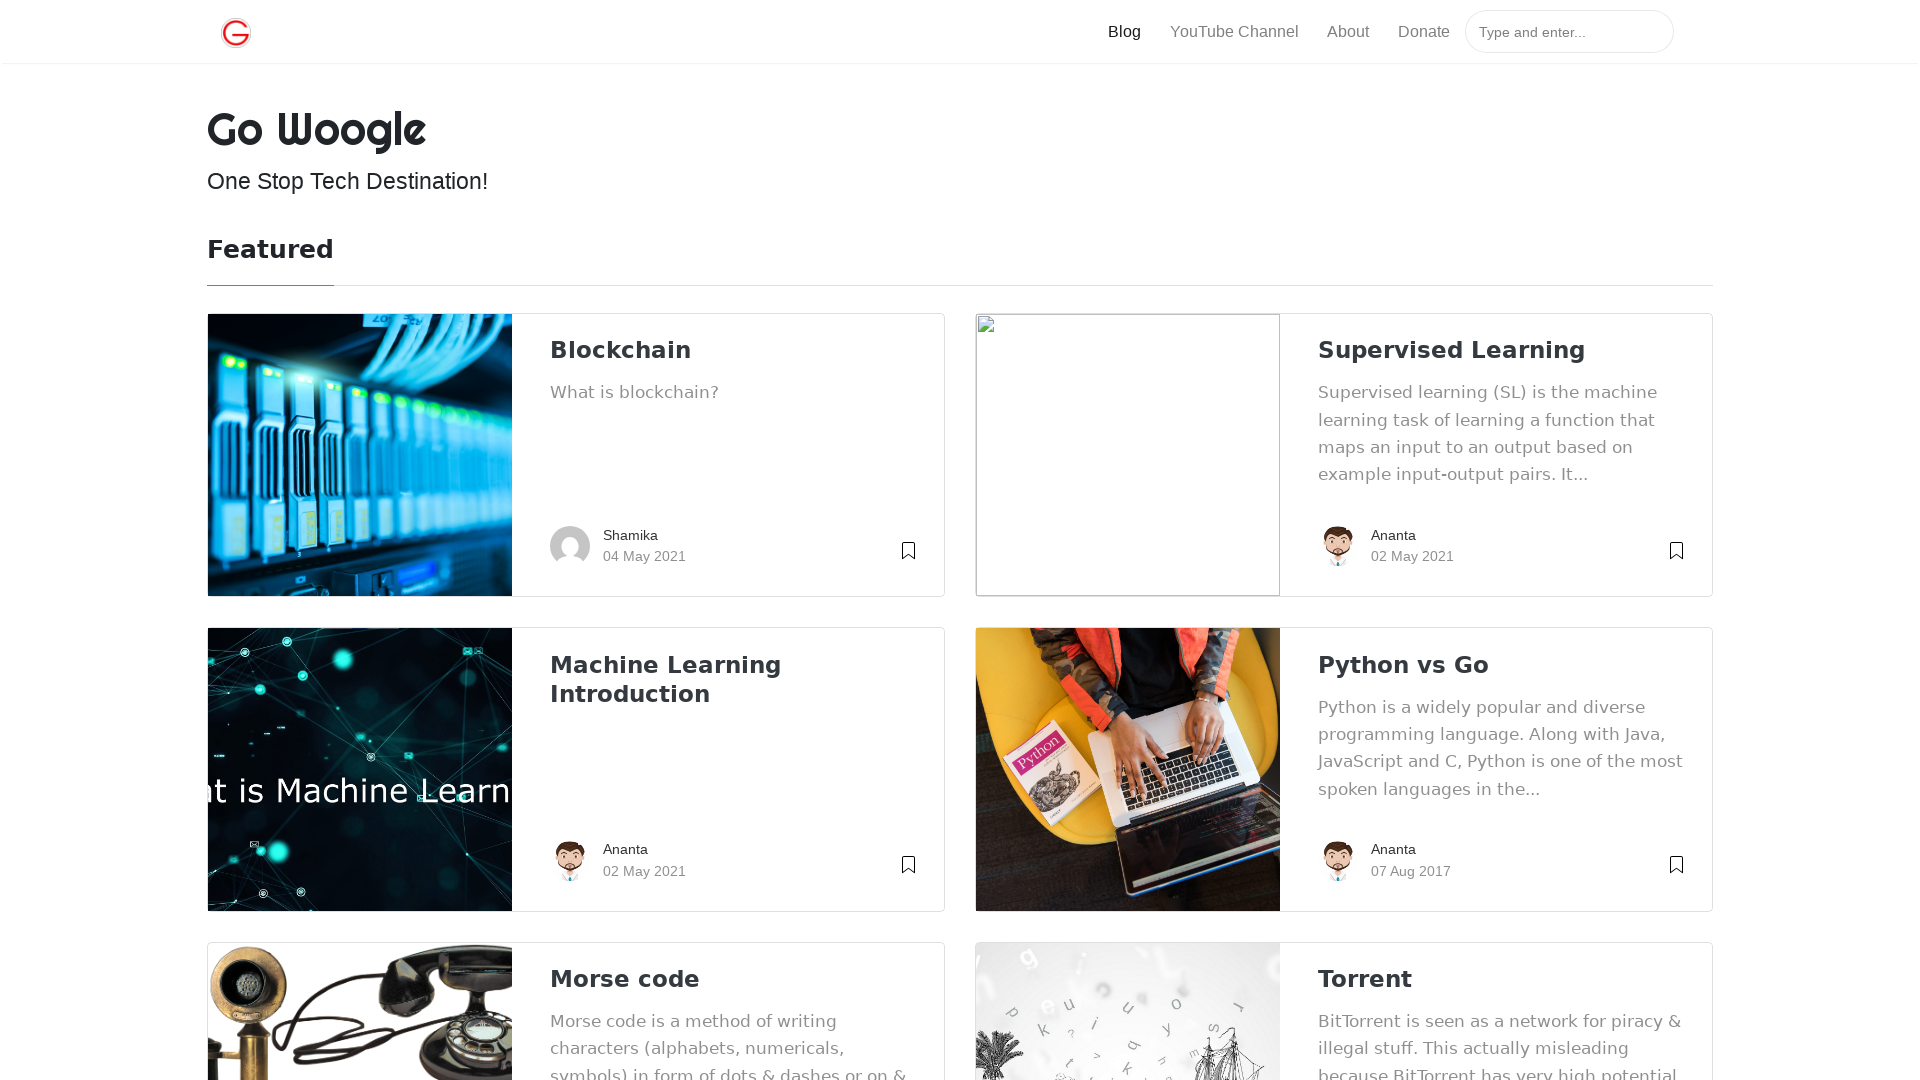

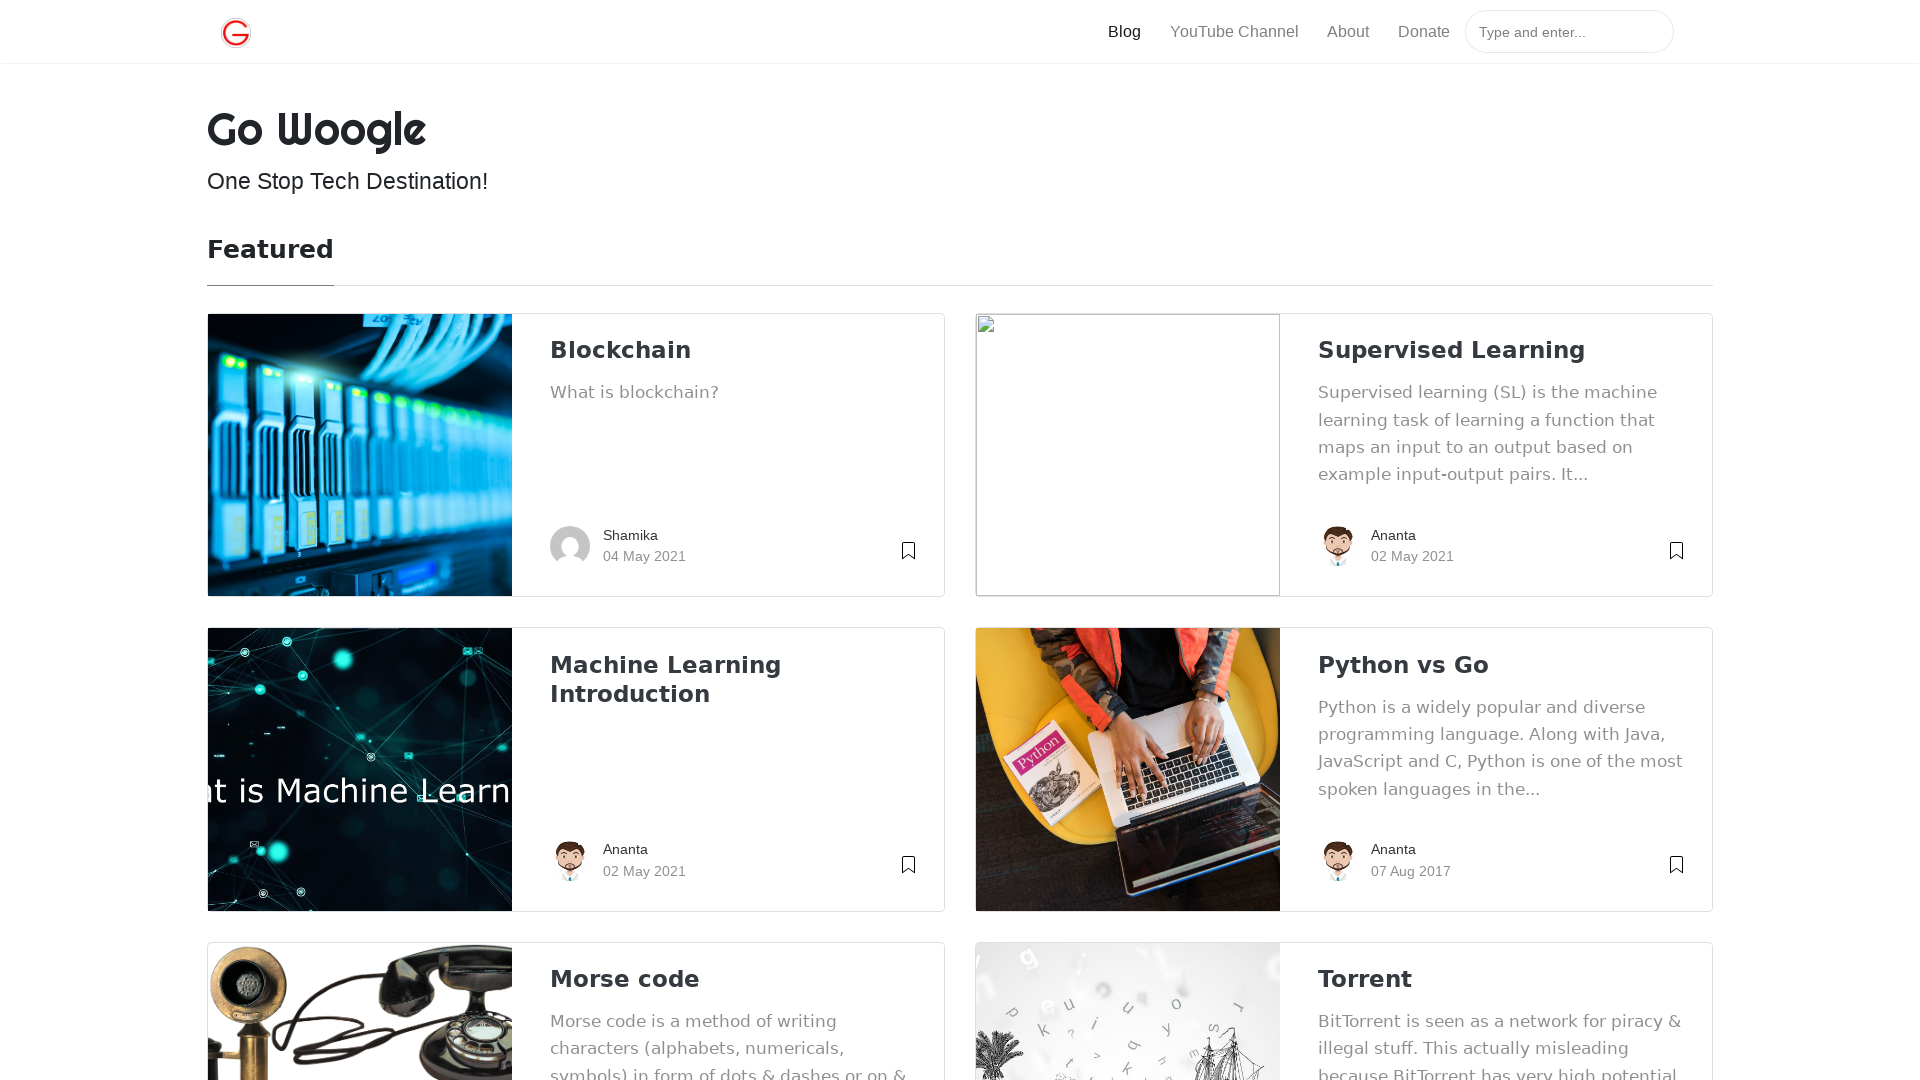